Tests various input field interactions including entering text, appending text, clearing fields, and verifying field states (enabled/readonly)

Starting URL: https://letcode.in/edit

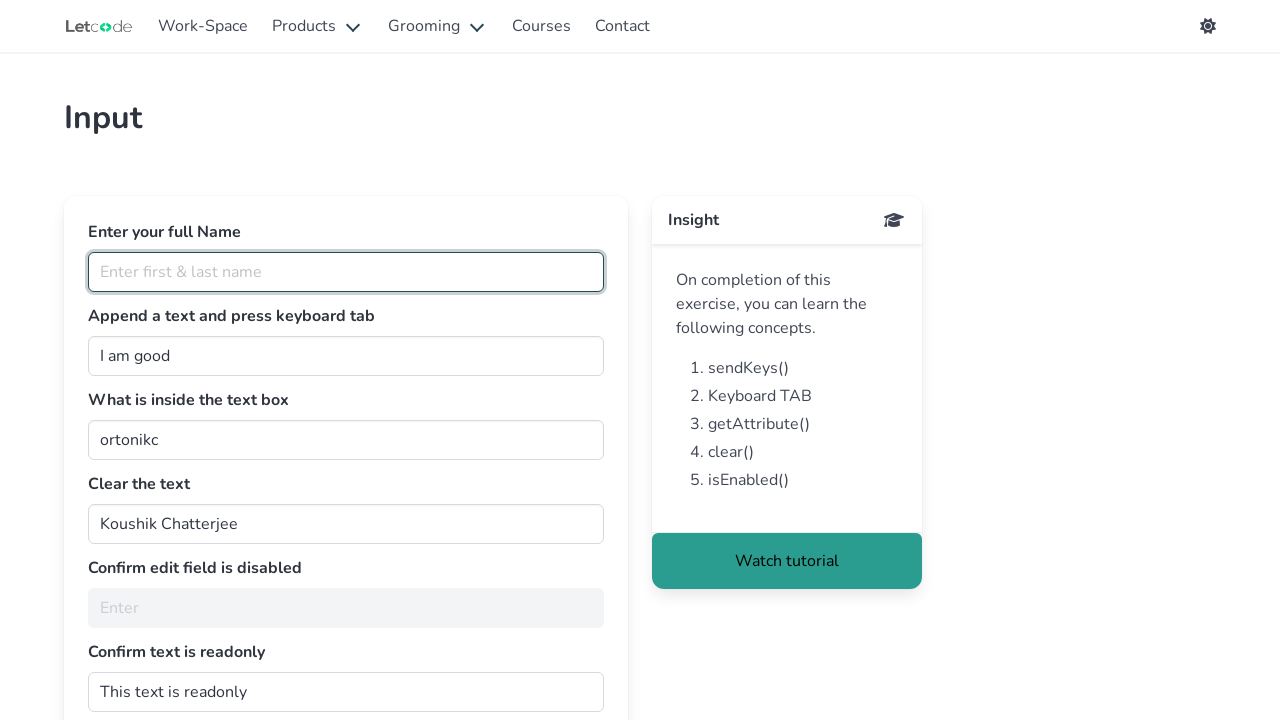

Navigated to https://letcode.in/edit
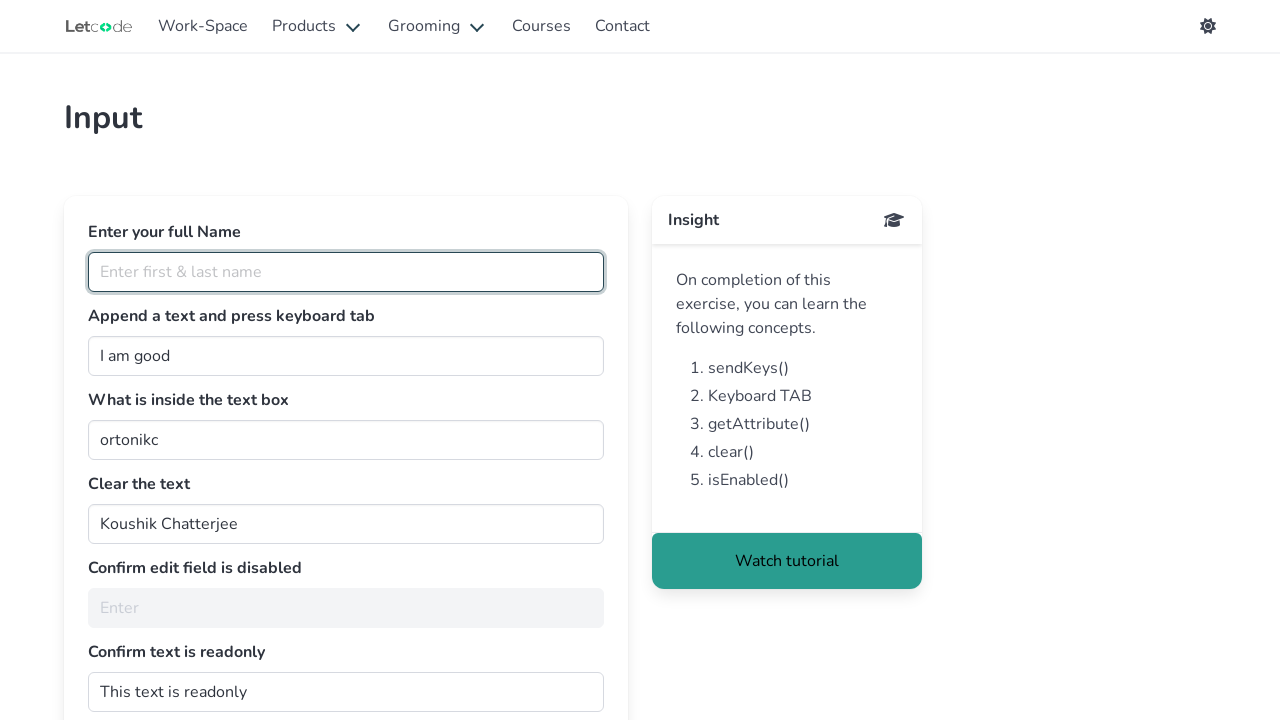

Entered full name 'Arun Motoori' in the fullName field on #fullName
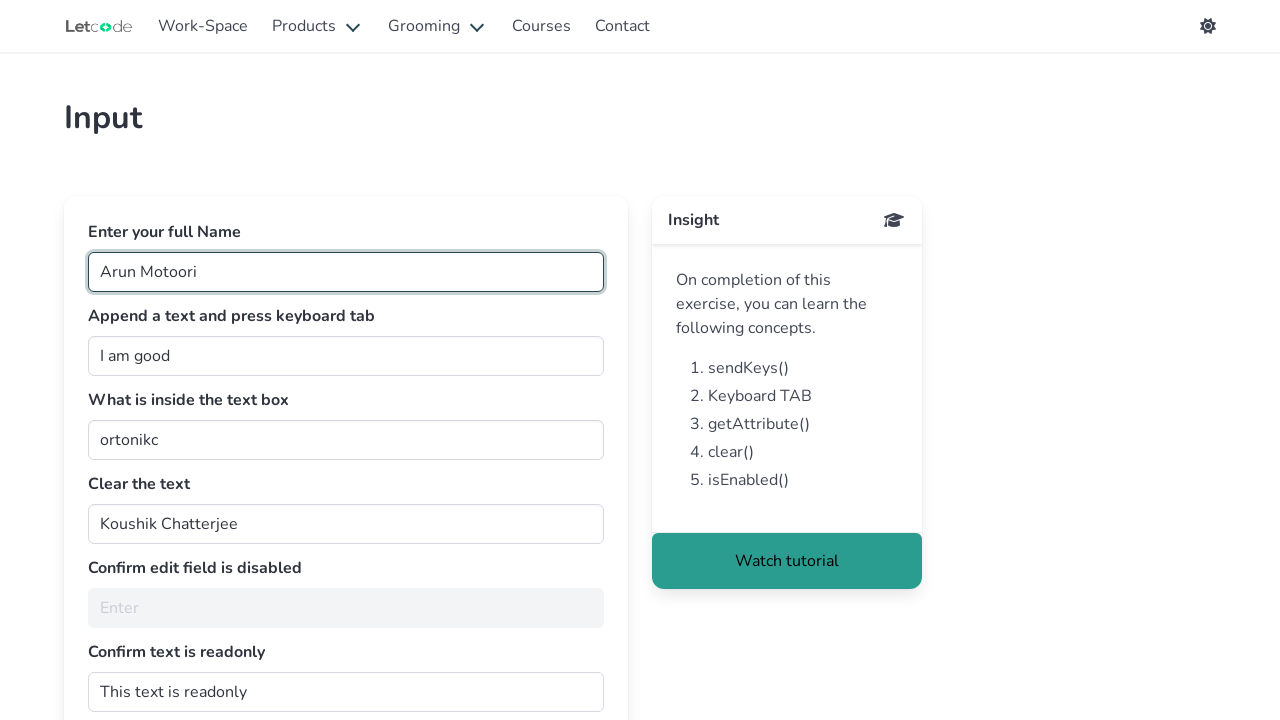

Appended ' teacher.' to the join field on #join
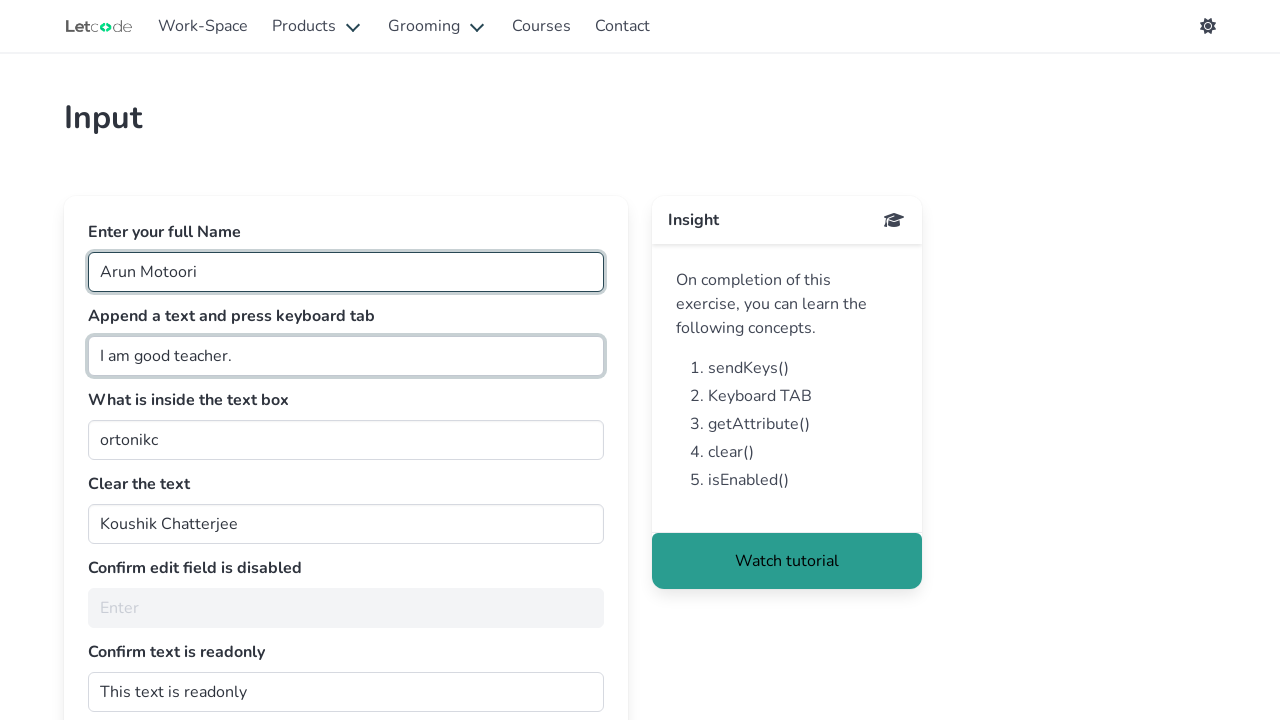

Pressed Tab key on the join field on #join
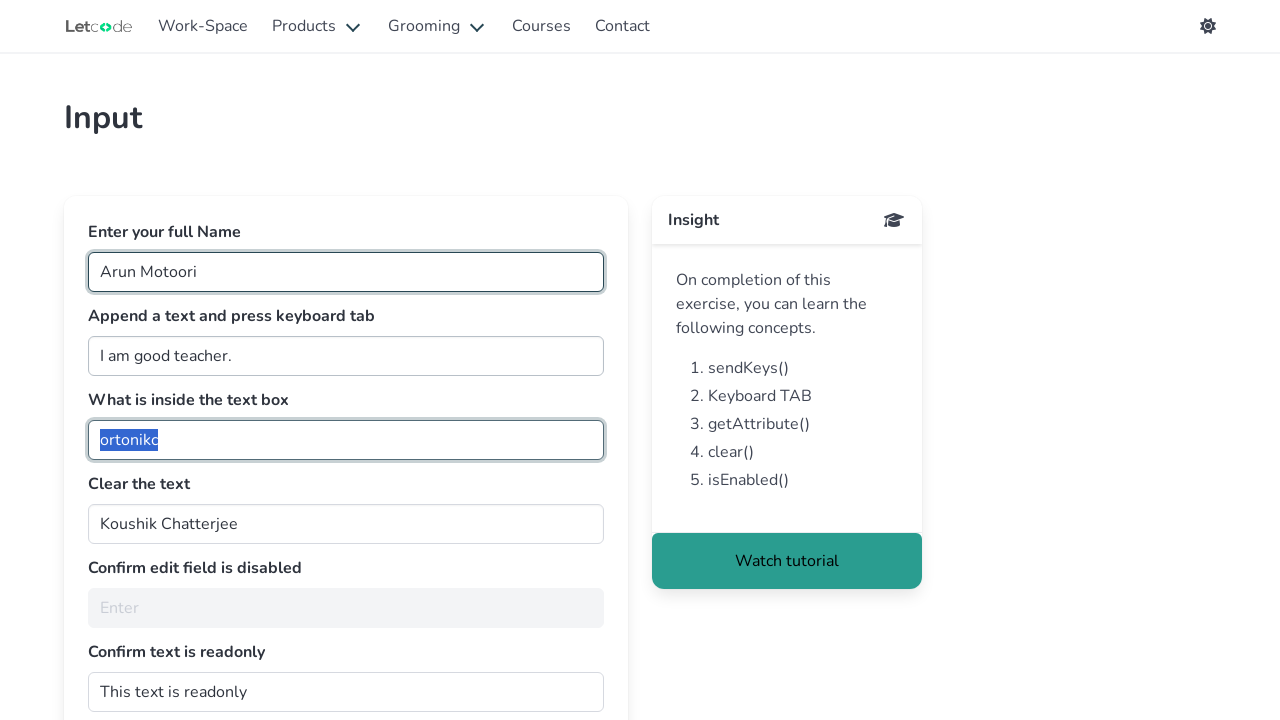

Retrieved text from getMe field: 'ortonikc'
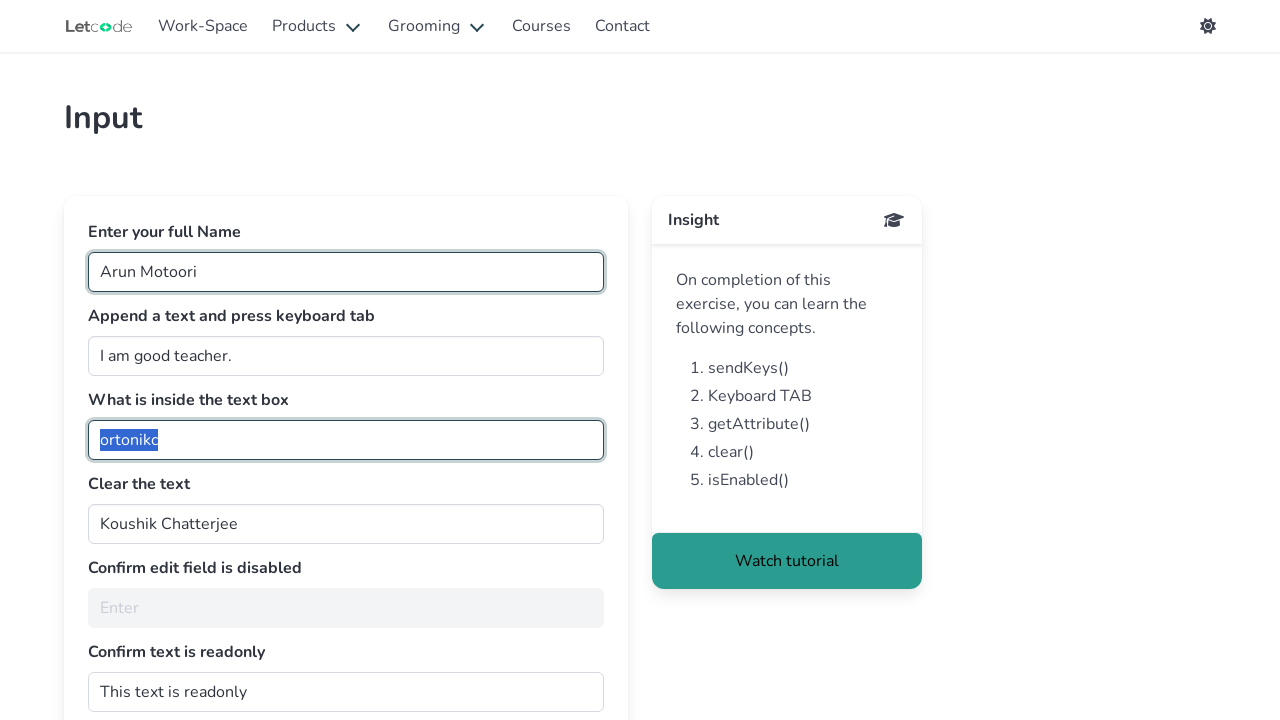

Cleared the text in clearMe field on #clearMe
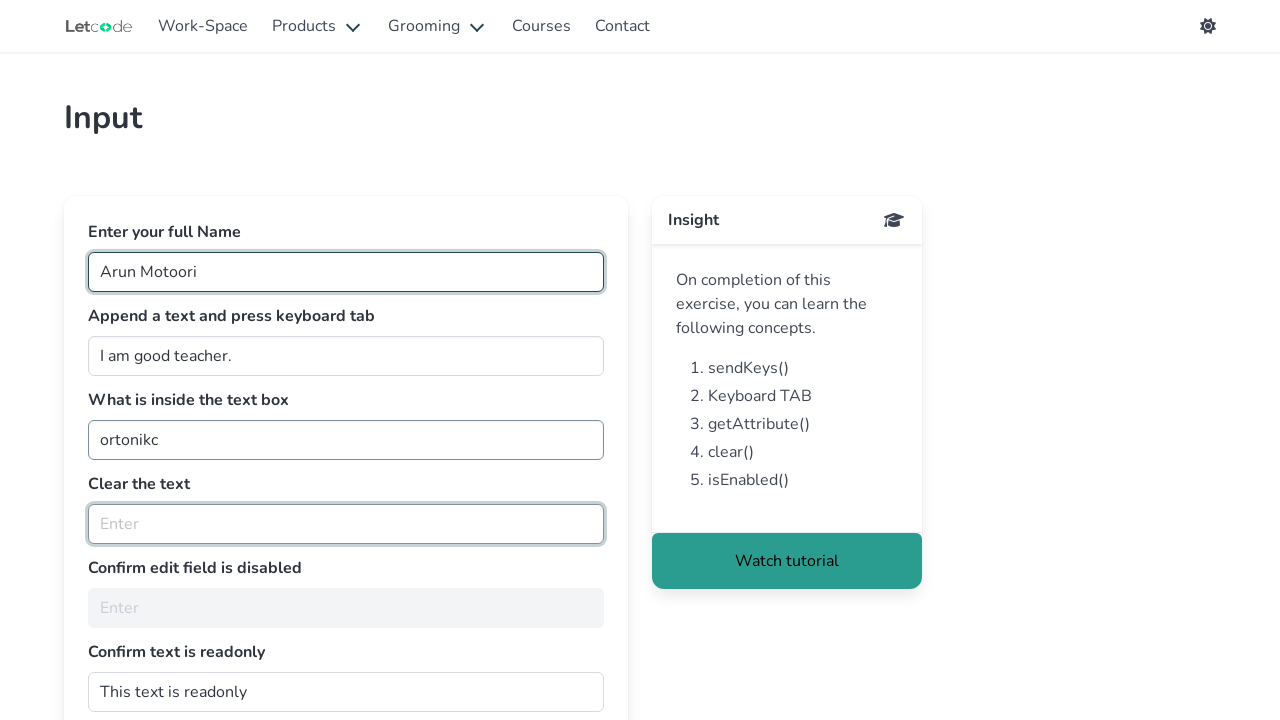

Checked if noEdit field is enabled: False
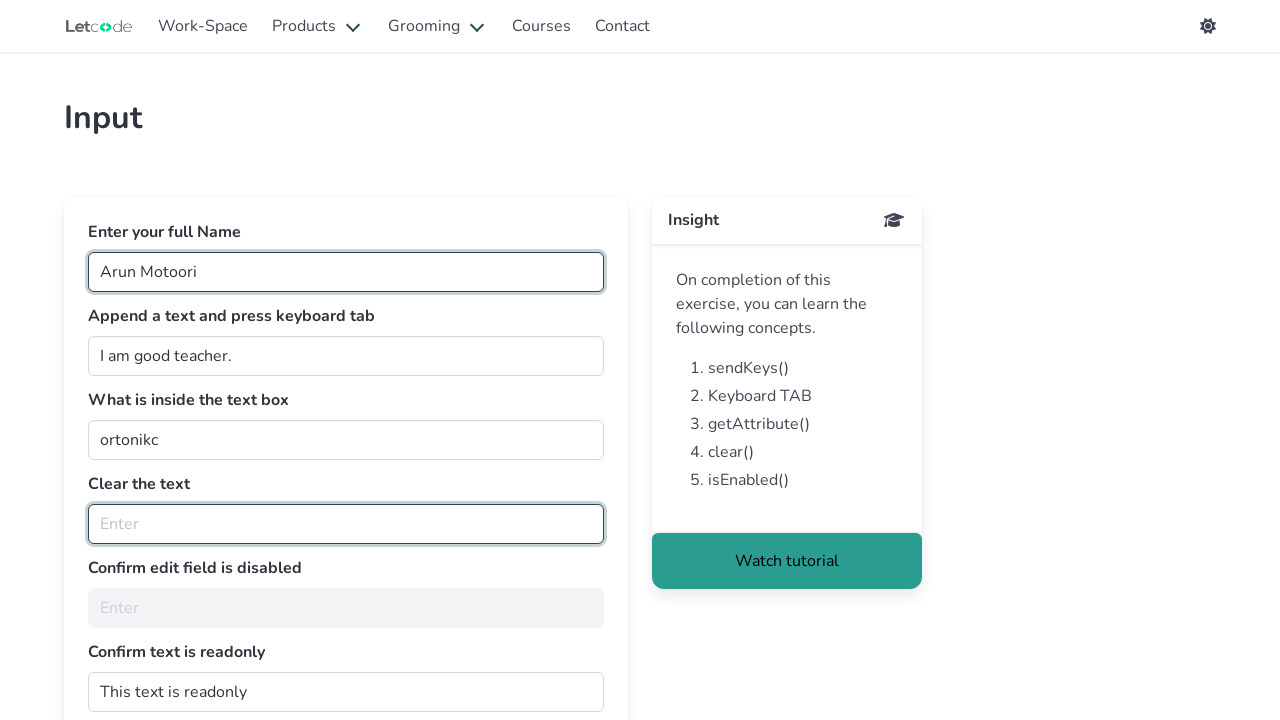

Checked if dontwrite field is readonly: 
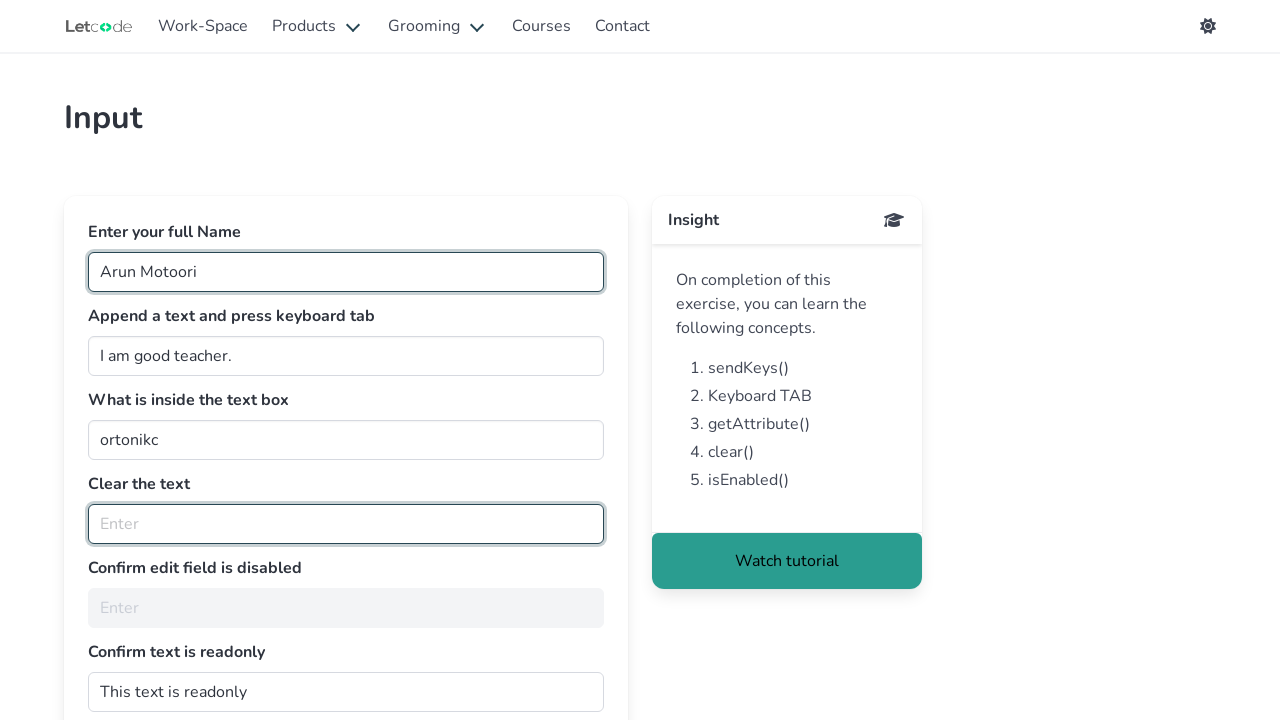

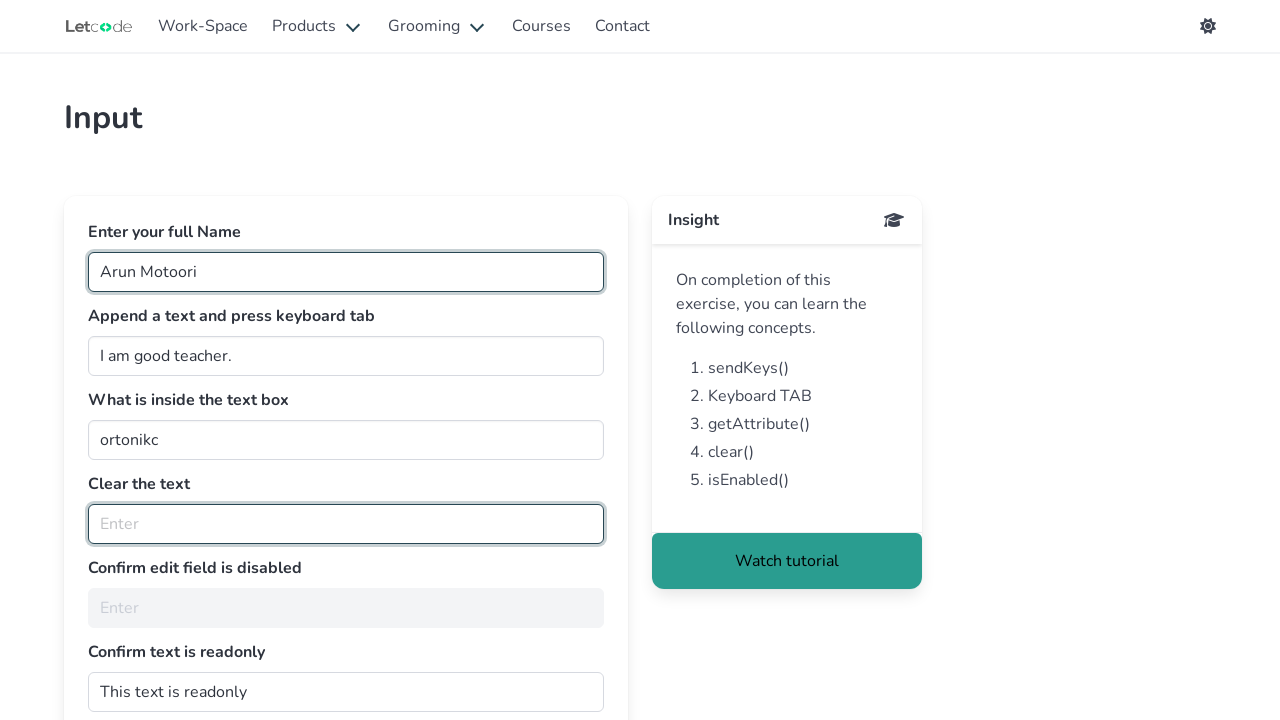